Tests form submission on the Formy practice site by filling out form fields and verifying the success confirmation banner appears

Starting URL: https://formy-project.herokuapp.com/form

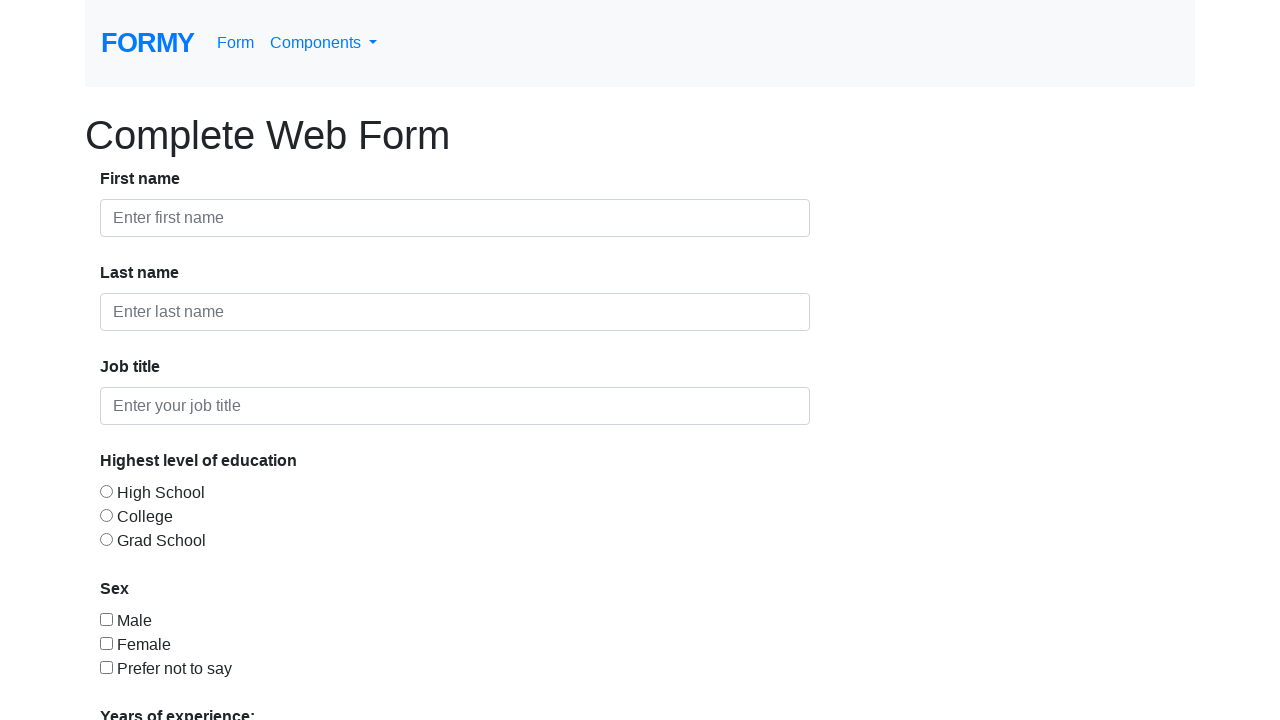

Filled first name field with 'John' on input#first-name
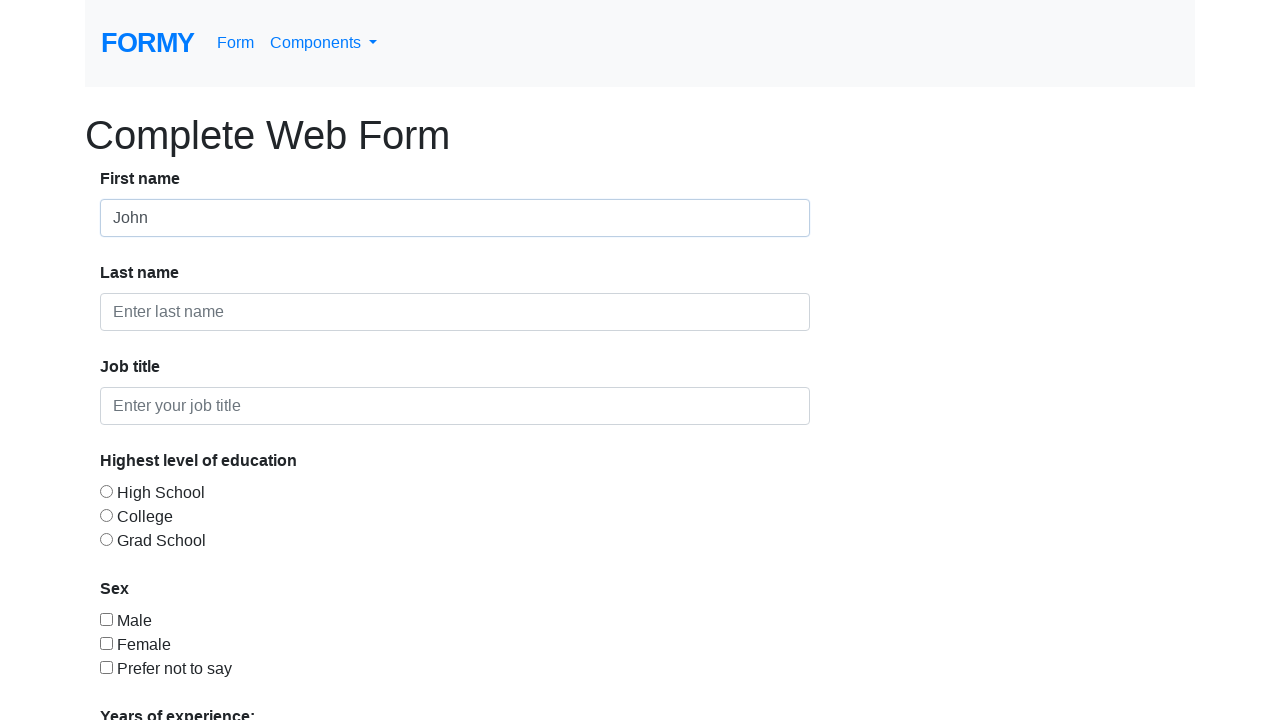

Filled last name field with 'Smith' on input#last-name
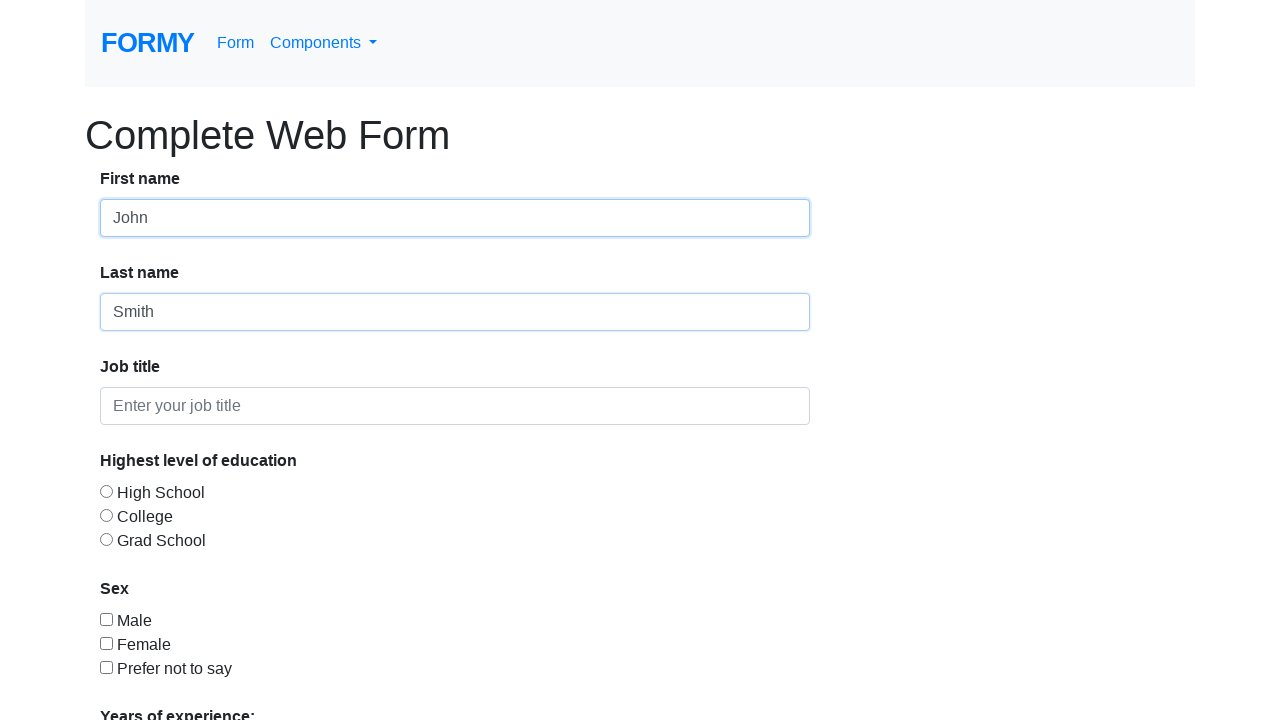

Filled job title field with 'Software Engineer' on input#job-title
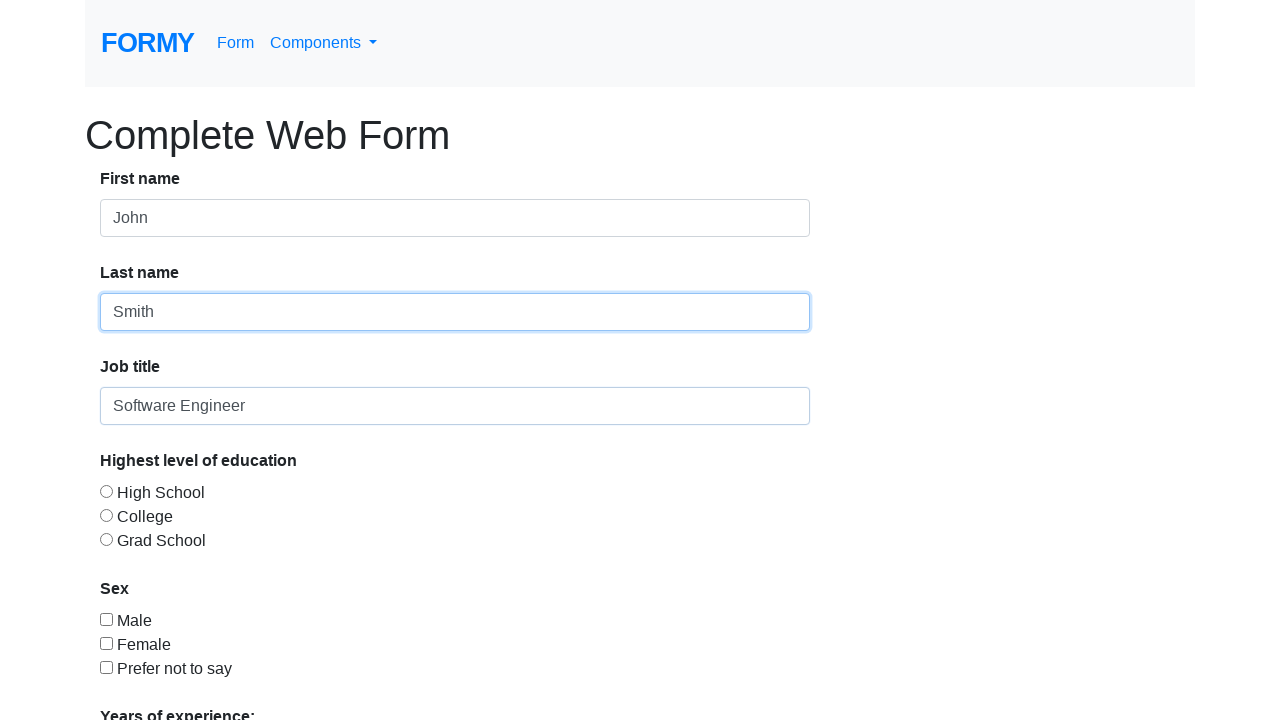

Selected education level radio button at (106, 515) on input#radio-button-2
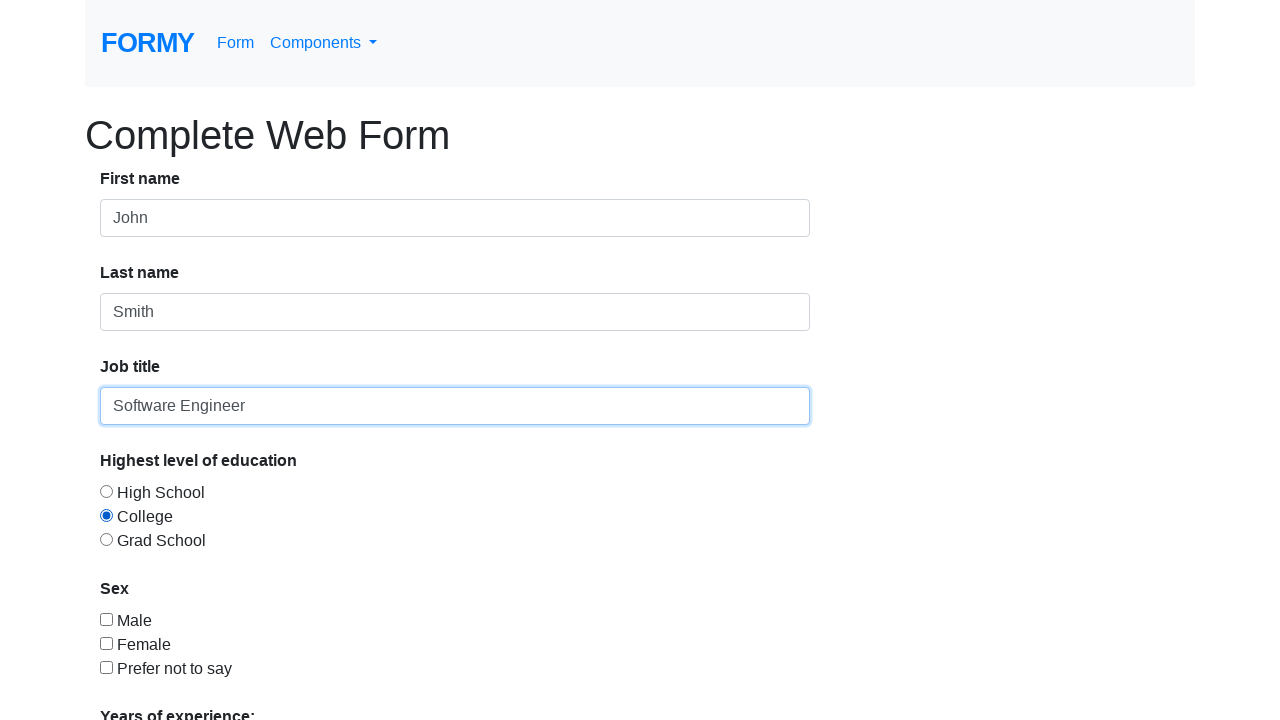

Checked sex checkbox at (106, 619) on input#checkbox-1
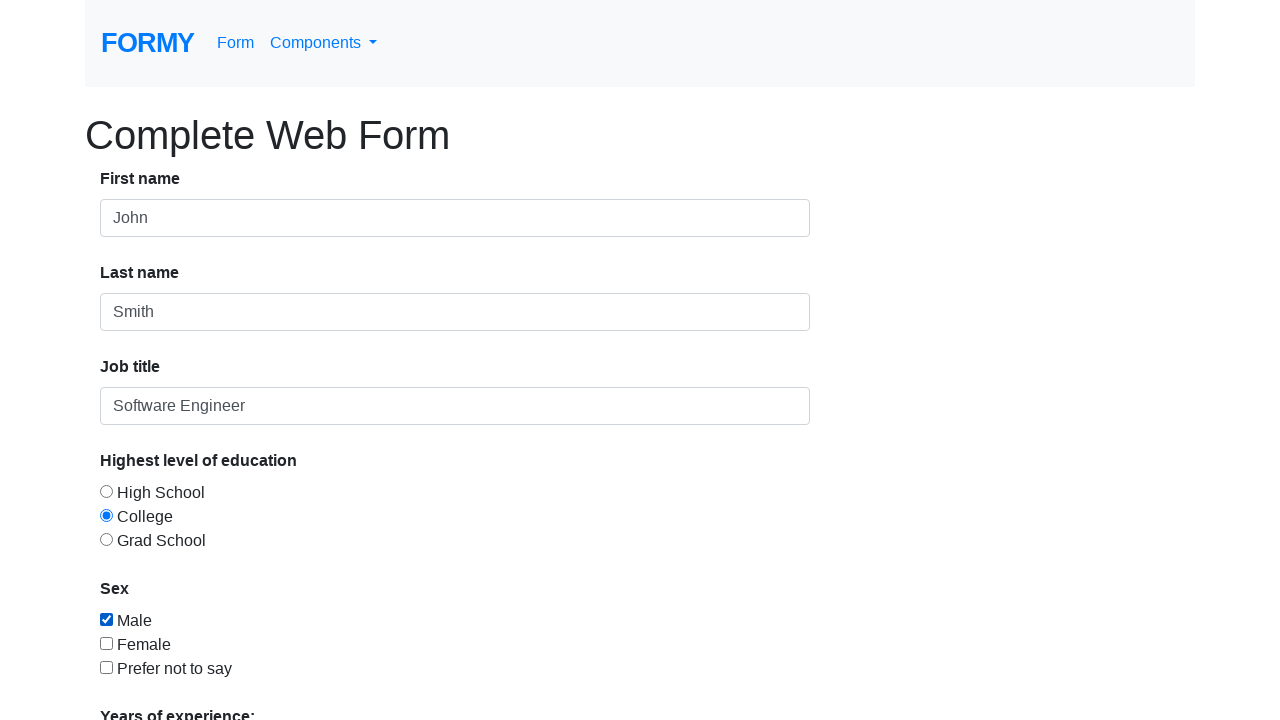

Selected '2-4' years of experience from dropdown on select#select-menu
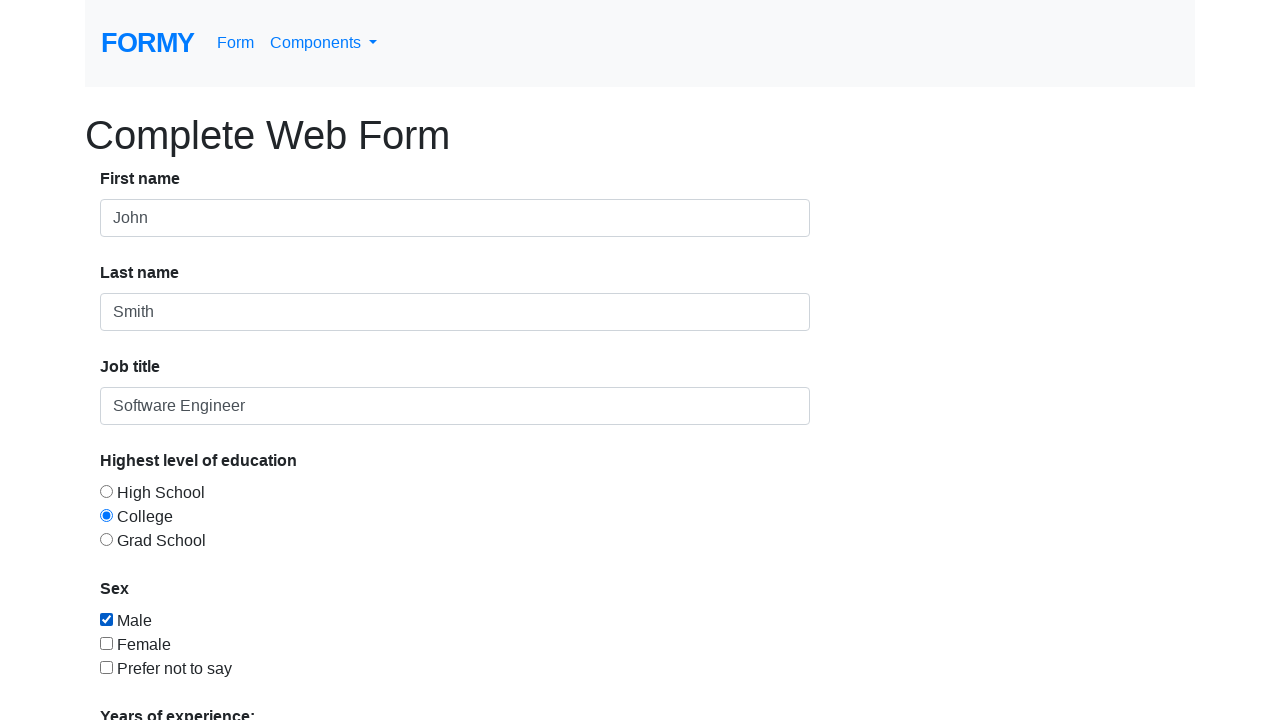

Filled date field with '03/15/2024' on input#datepicker
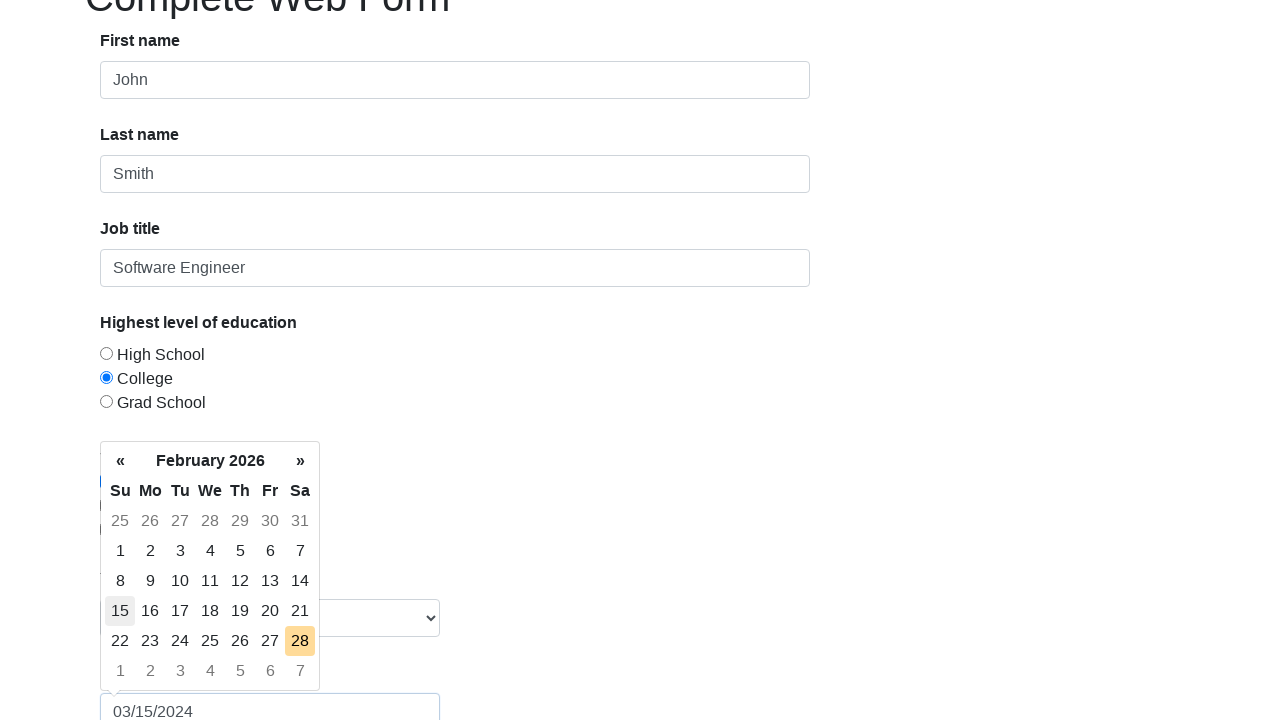

Clicked submit button to submit form at (148, 680) on a.btn.btn-lg.btn-primary
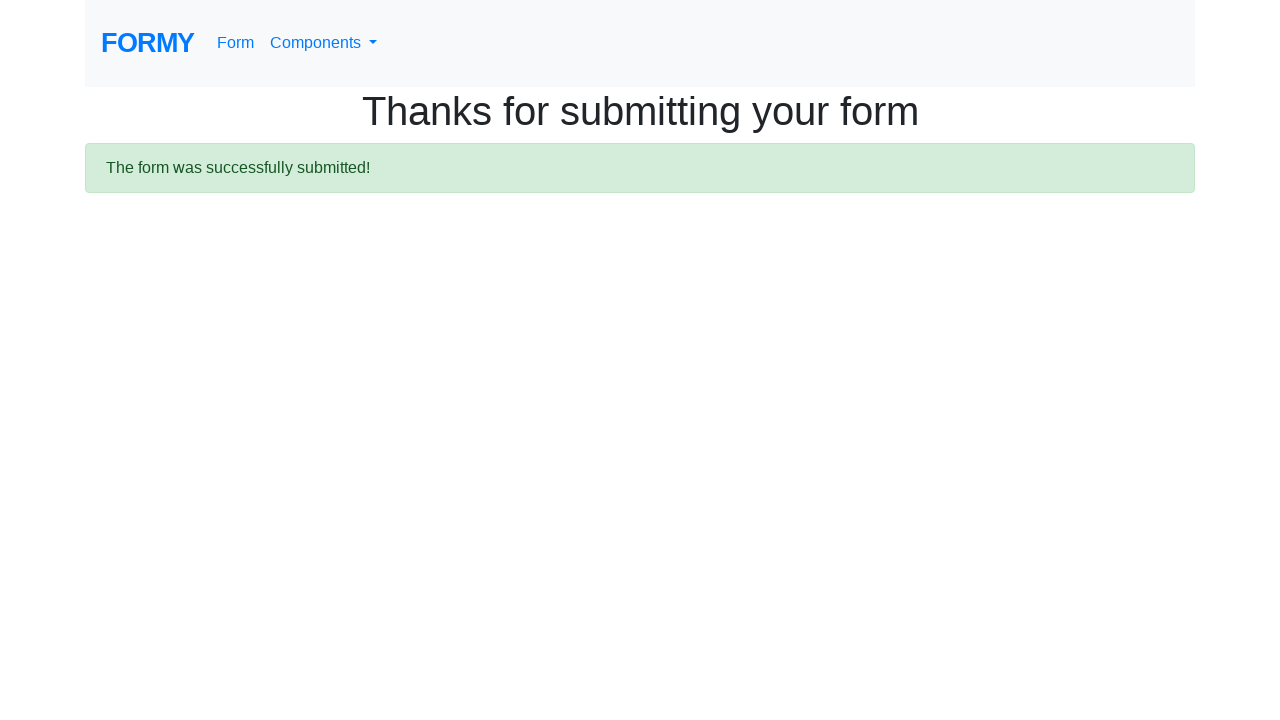

Form submission success banner appeared
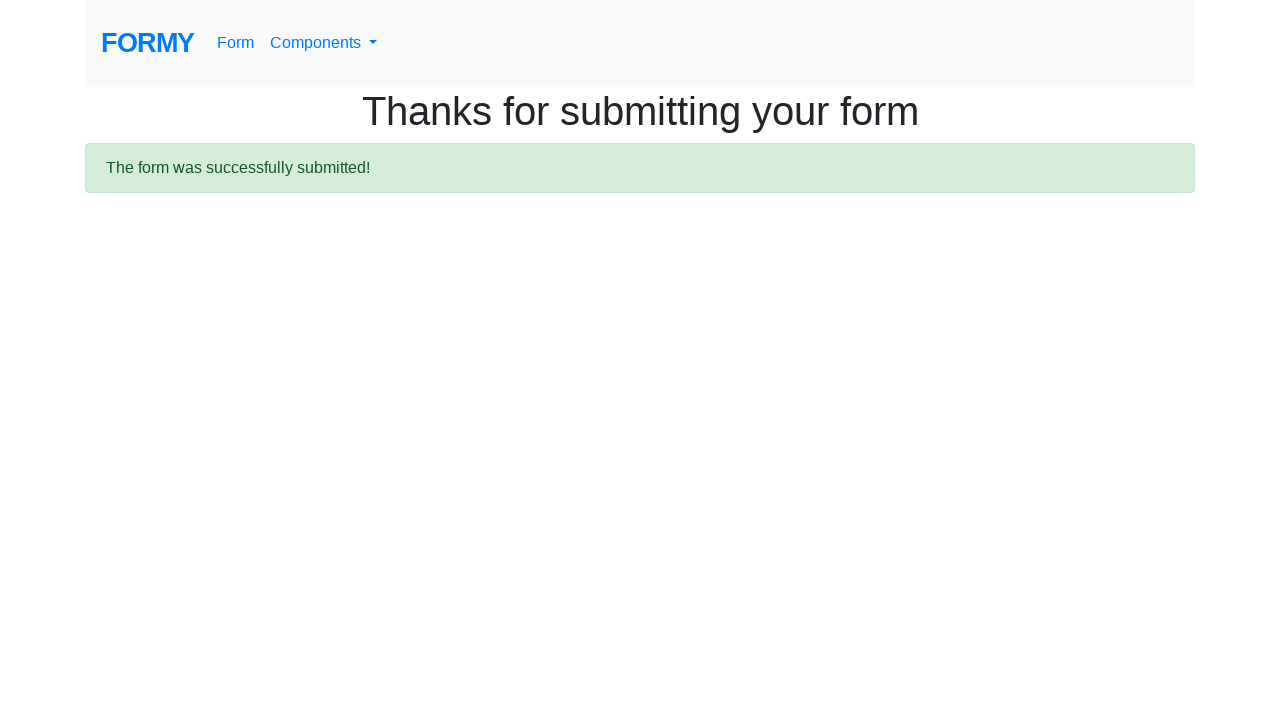

Retrieved success alert text content
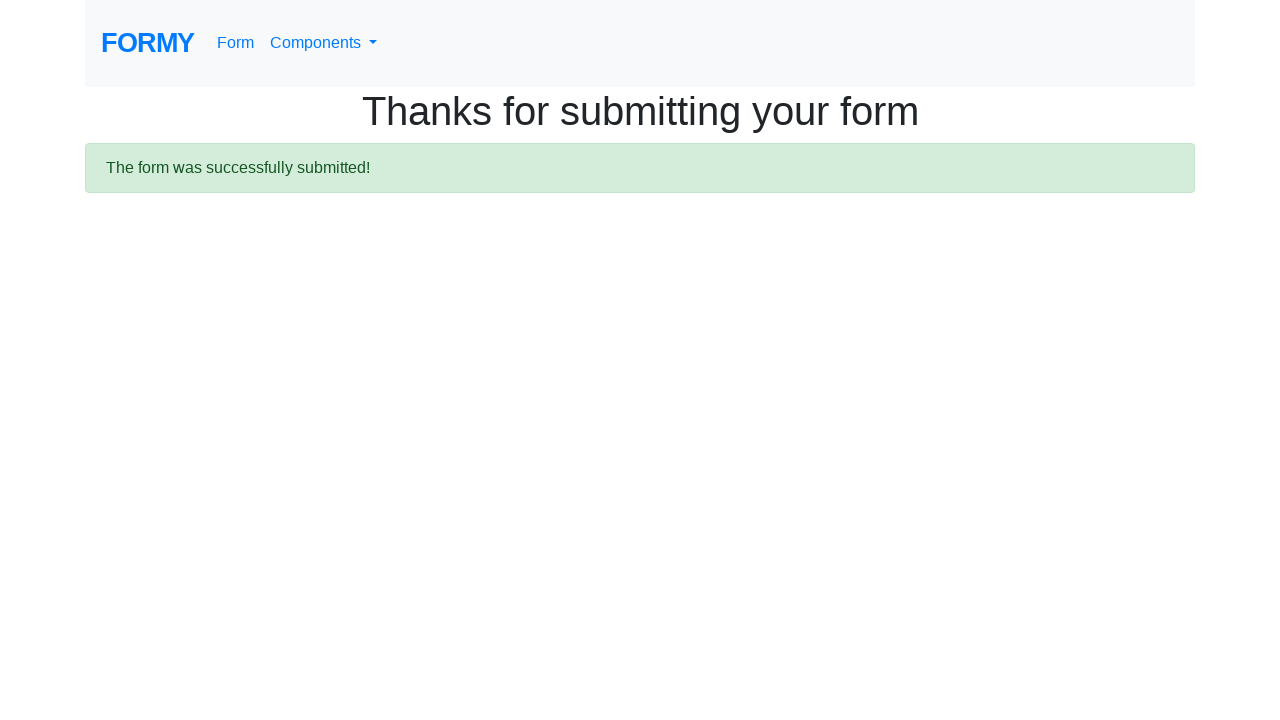

Verified success message 'The form was successfully submitted!' is displayed
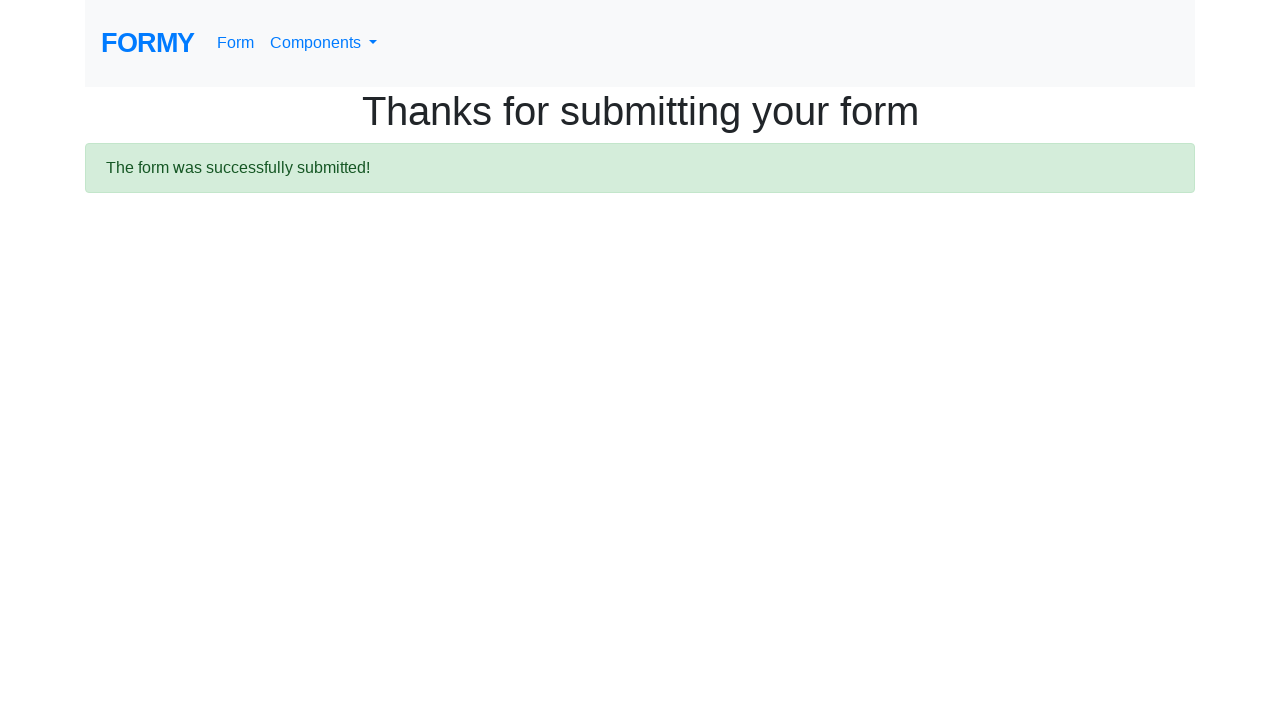

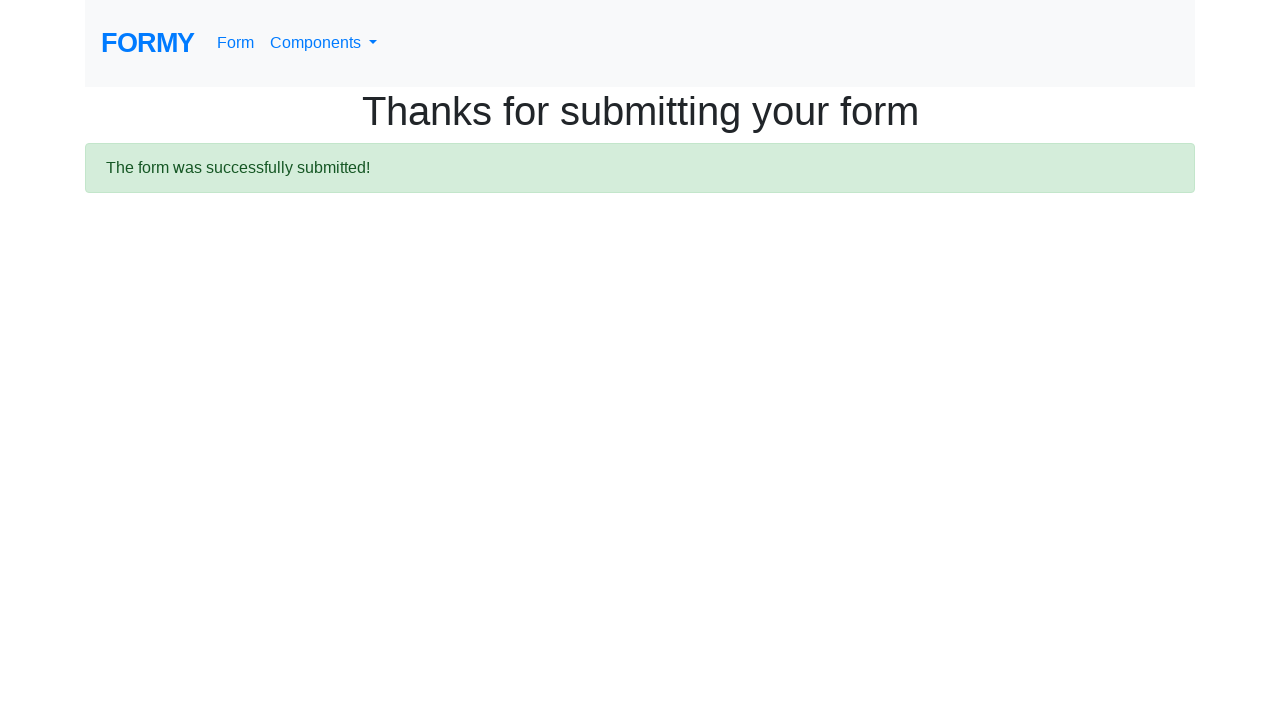